Tests mouse events on a training website by performing left clicks, double clicks, and right clicks on various elements, then interacting with a context menu.

Starting URL: https://training-support.net/webelements/mouse-events

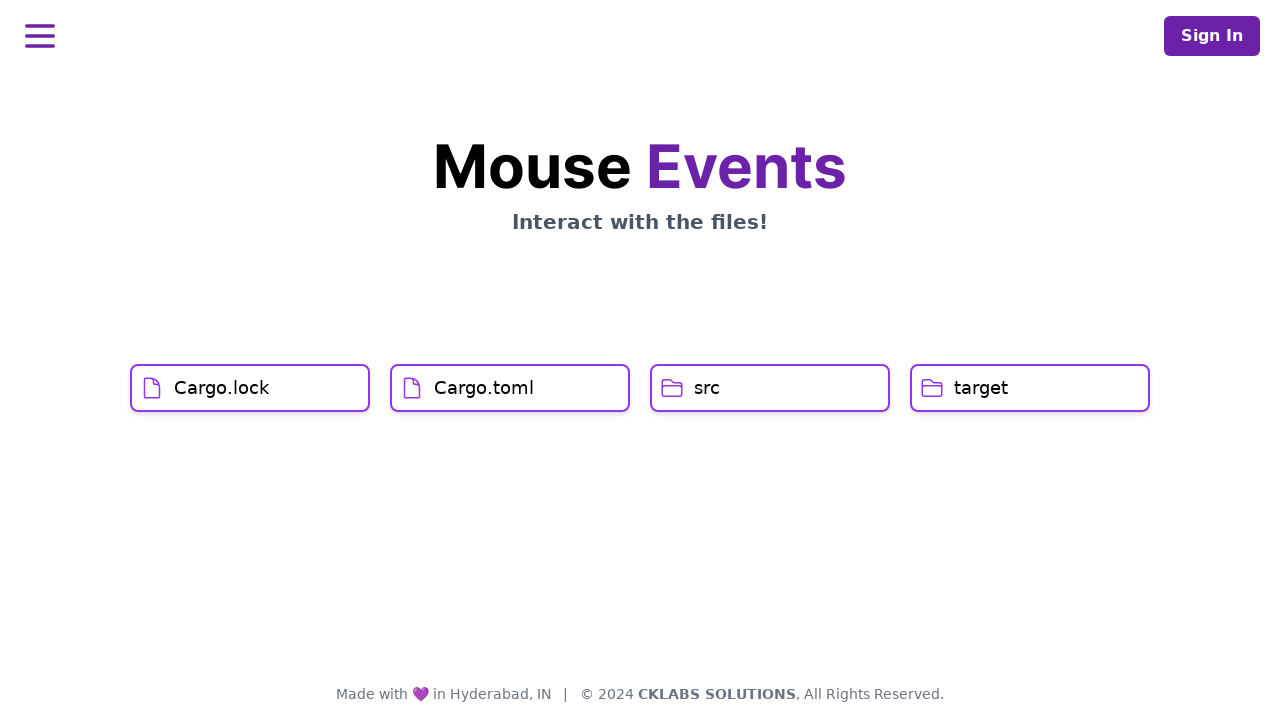

Navigated to mouse events training website
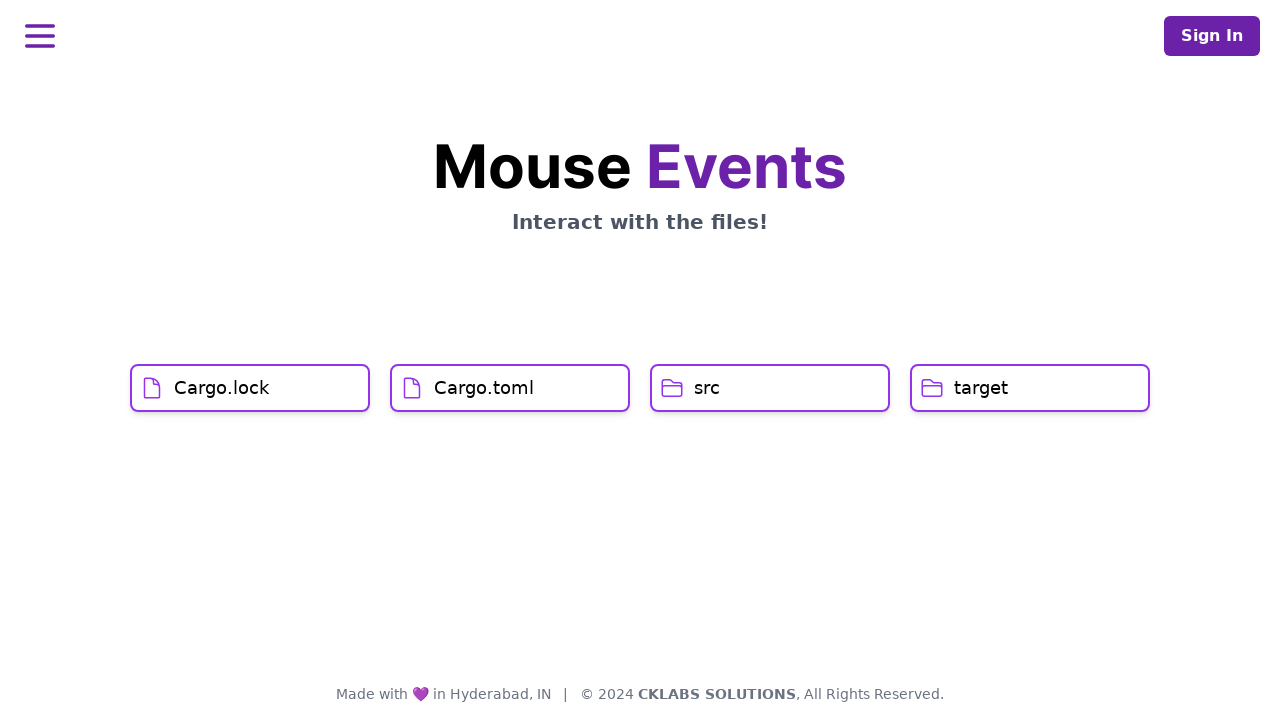

Performed left click on Cargo.lock element at (222, 388) on xpath=//h1[text()='Cargo.lock']
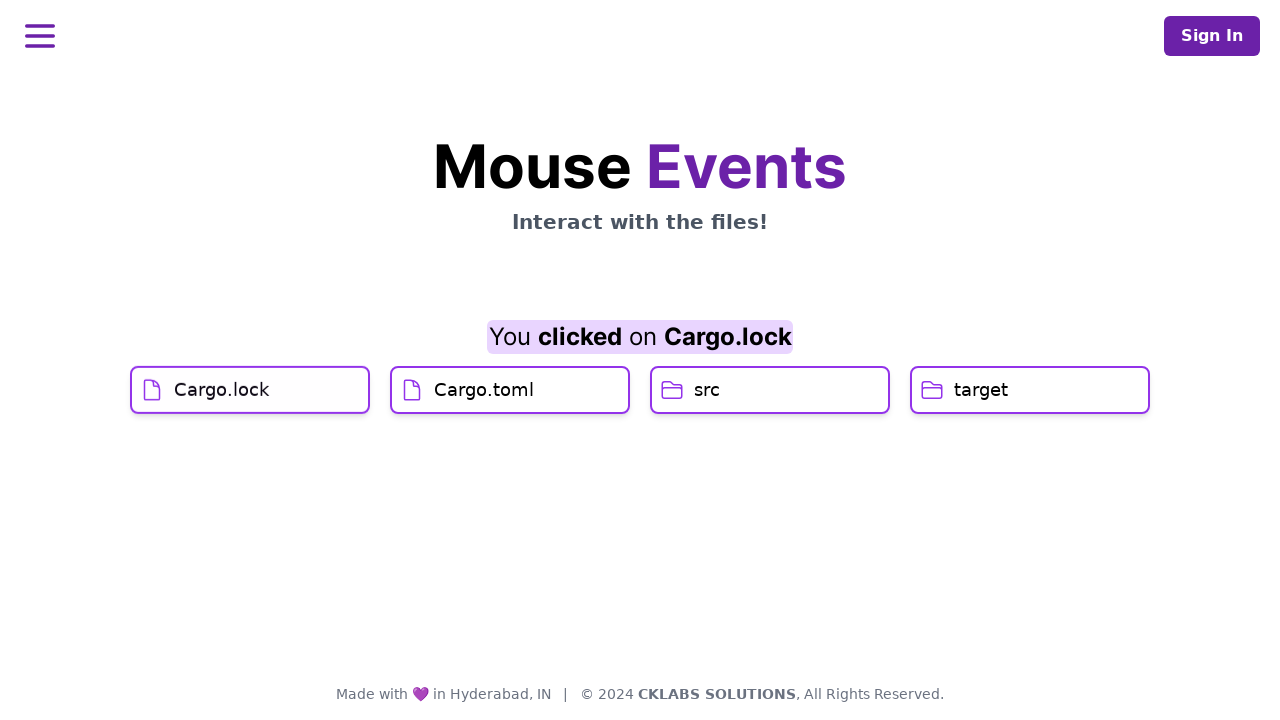

Performed left click on Cargo.toml element at (484, 420) on xpath=//h1[text()='Cargo.toml']
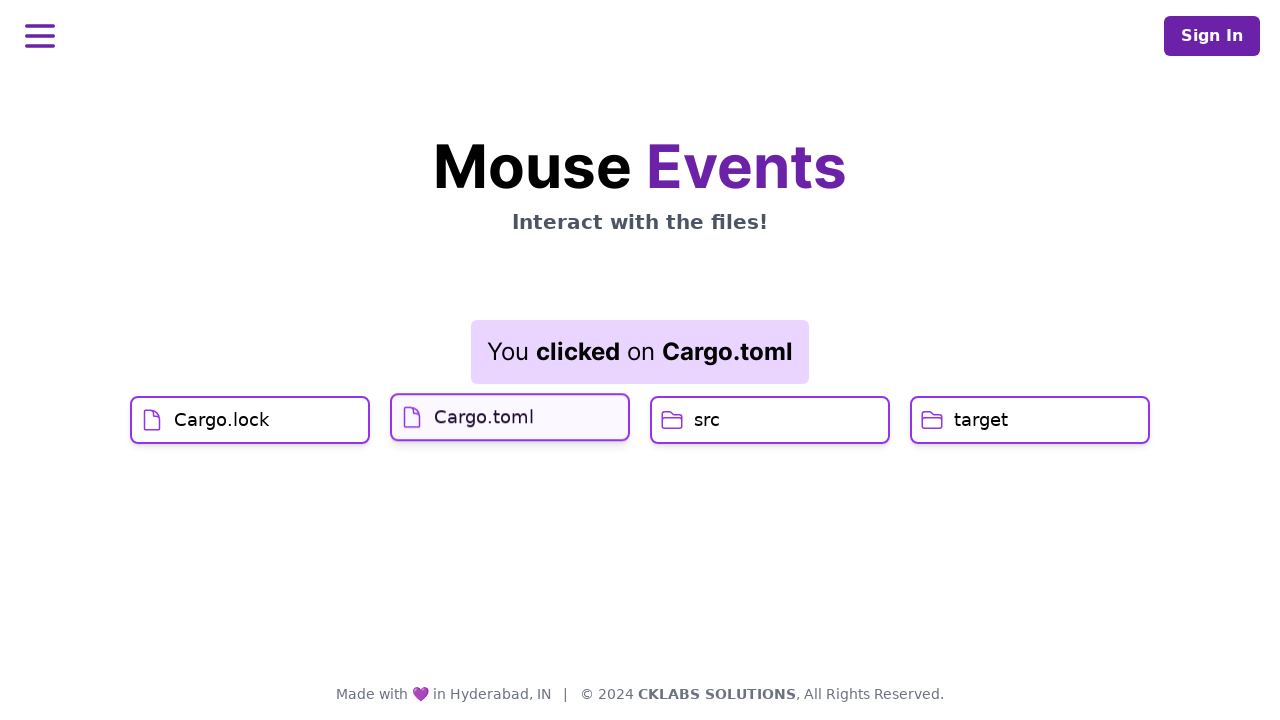

Waited for result element to appear
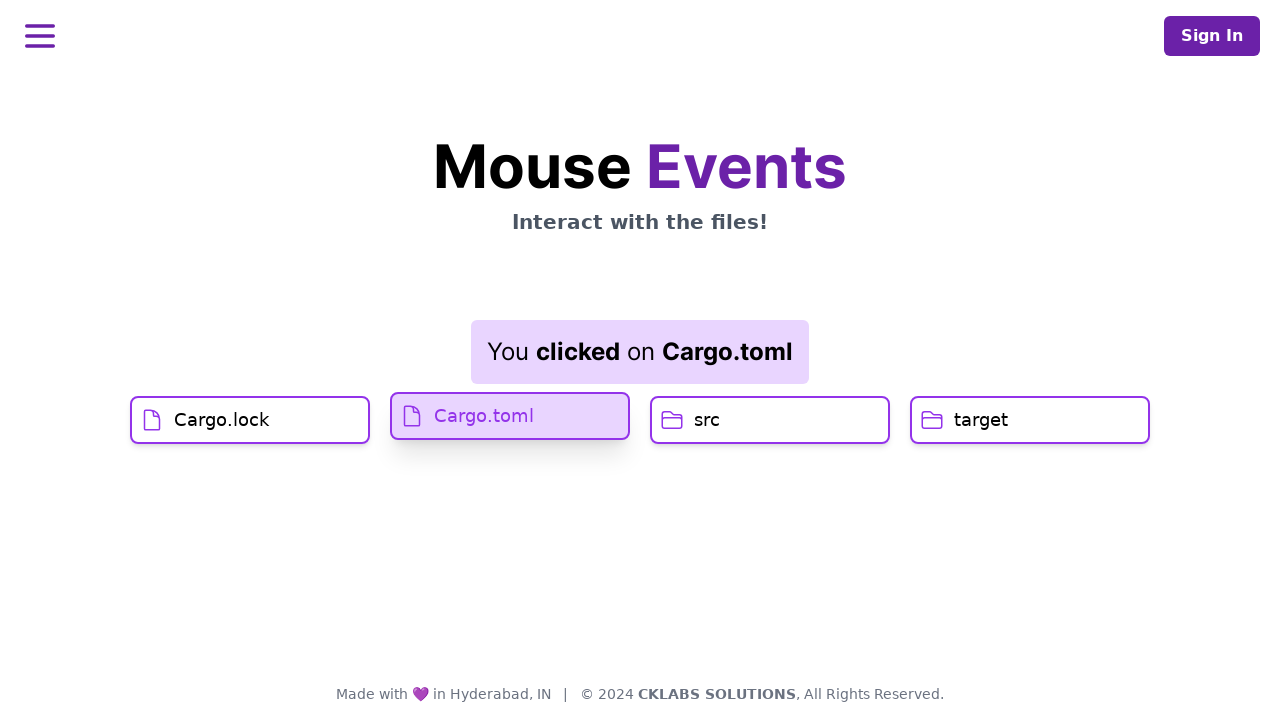

Performed double click on src element at (707, 420) on xpath=//h1[text()='src']
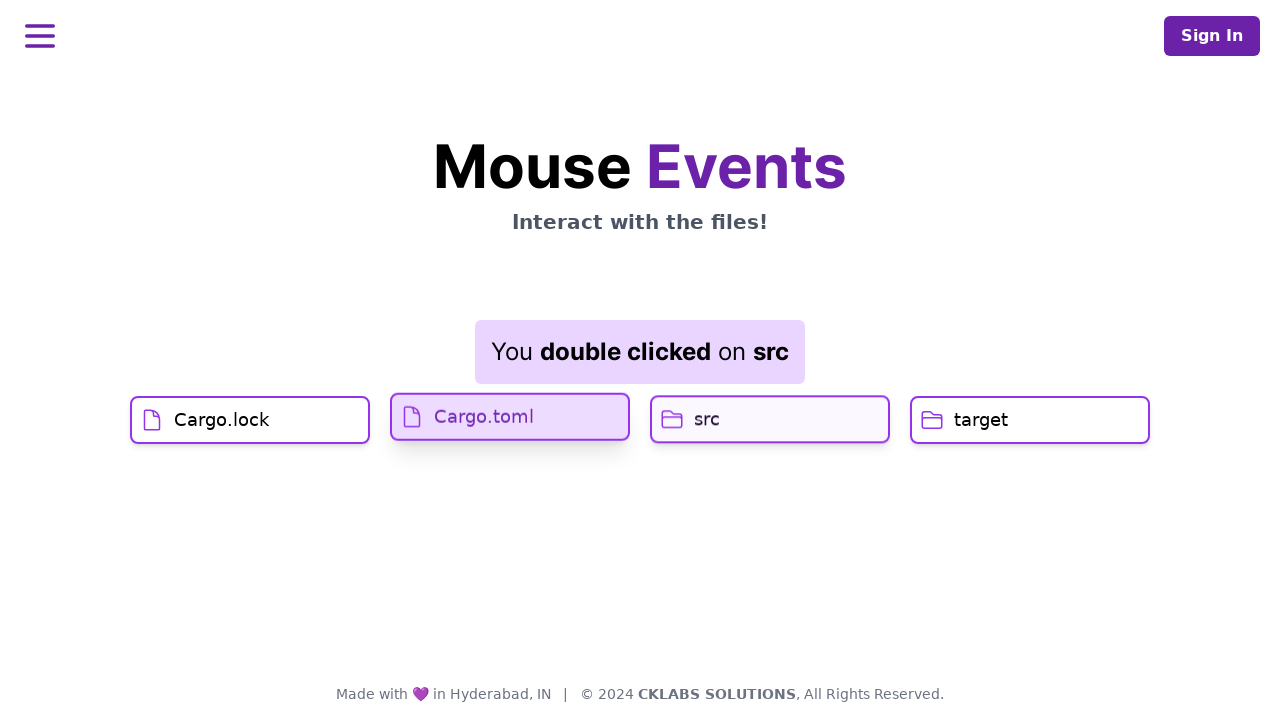

Performed right click on target element to open context menu at (981, 420) on //h1[text()='target']
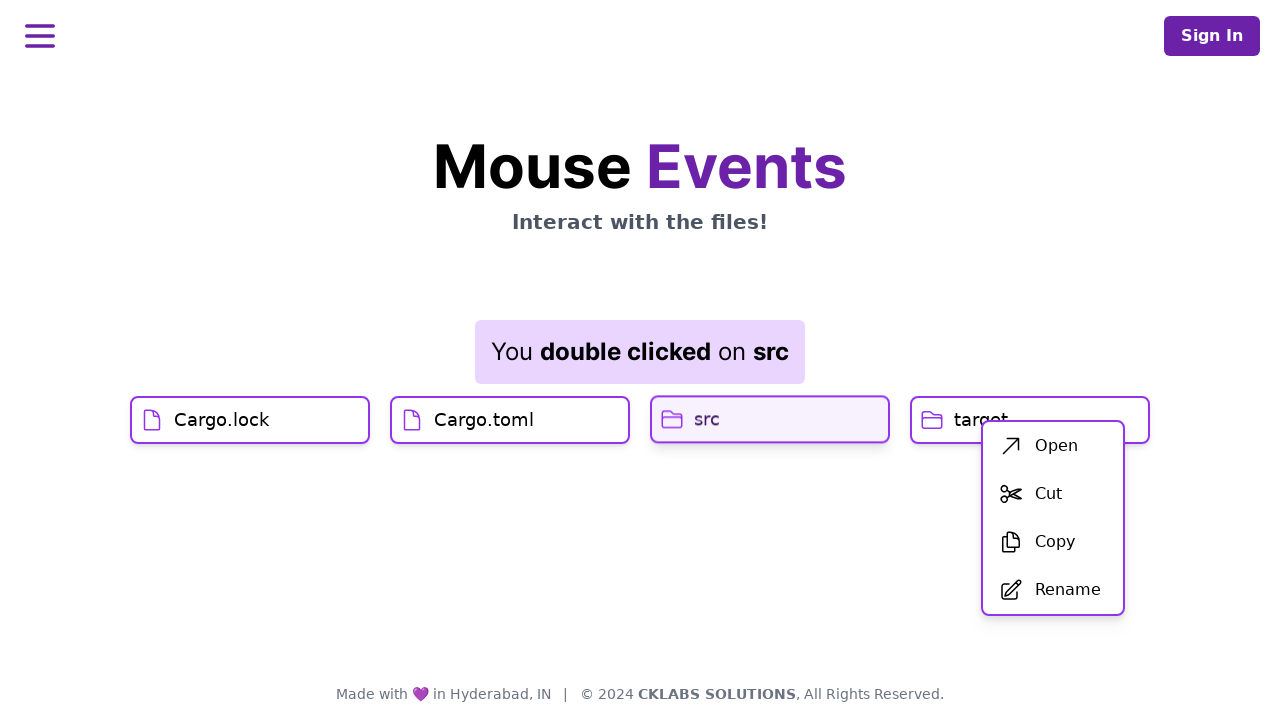

Clicked first menu item in context menu at (1053, 446) on xpath=//div[@id='menu']/div/ul/li[1]
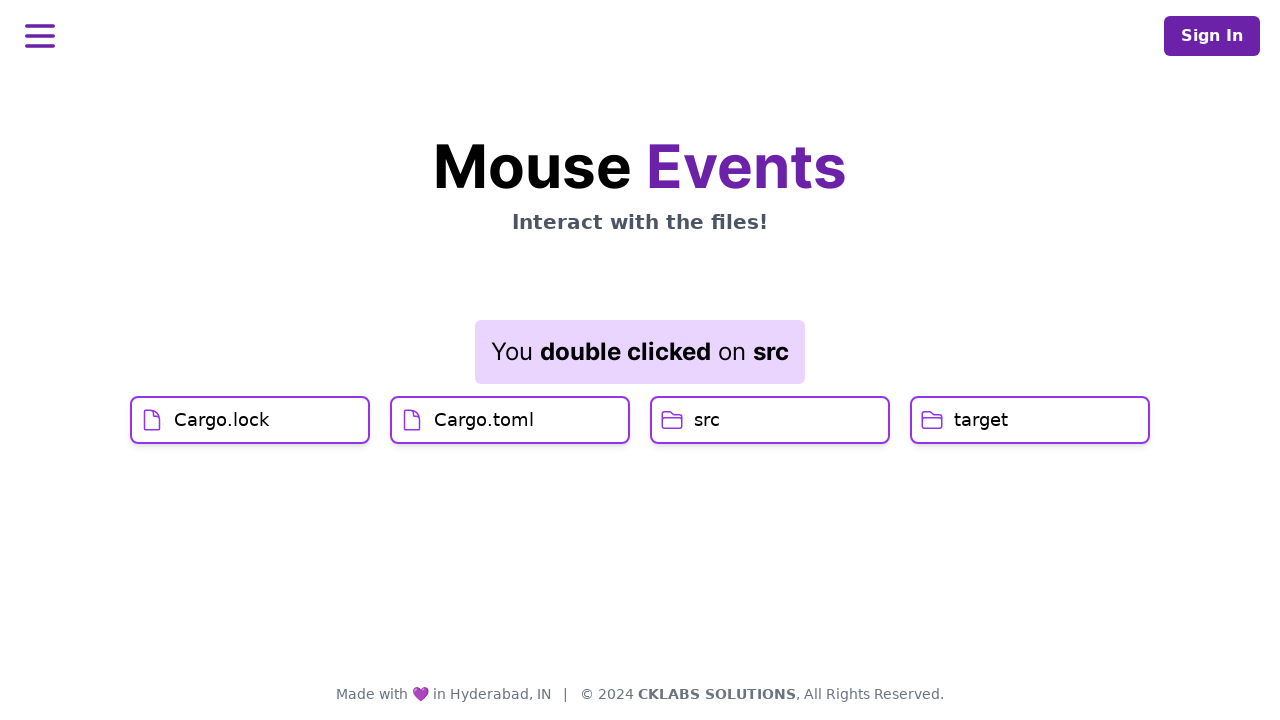

Waited for final result element to appear
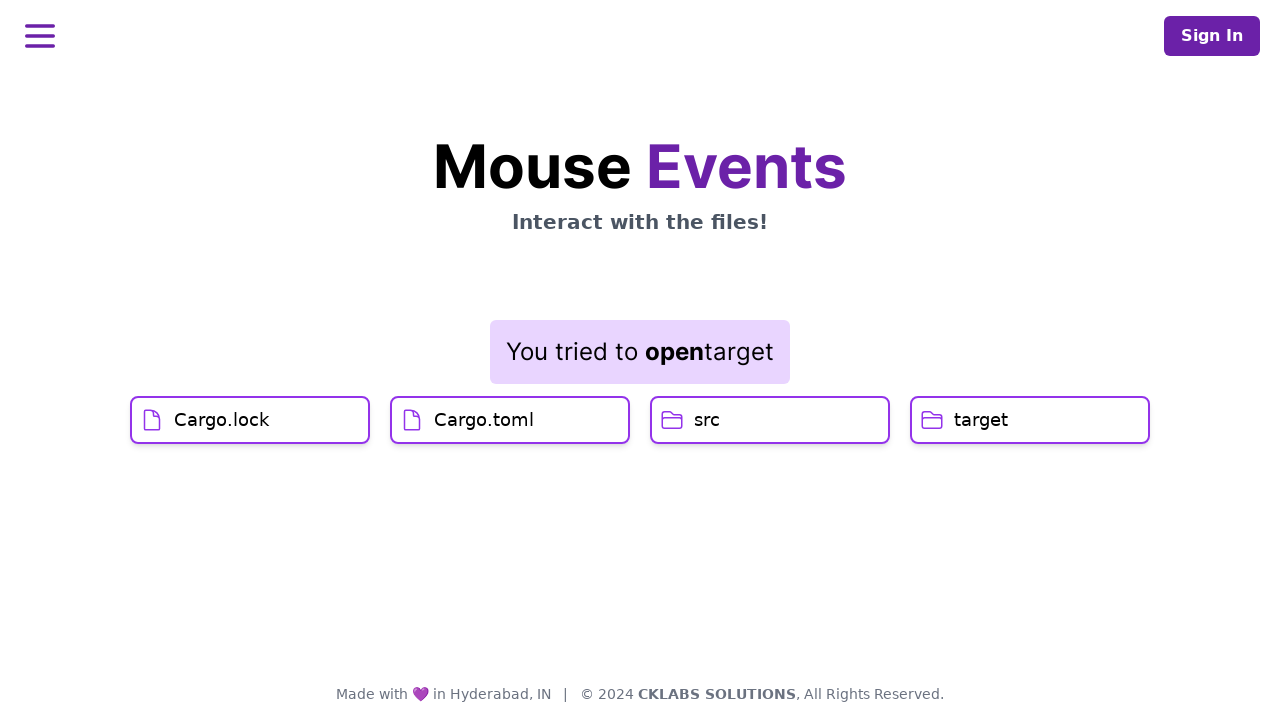

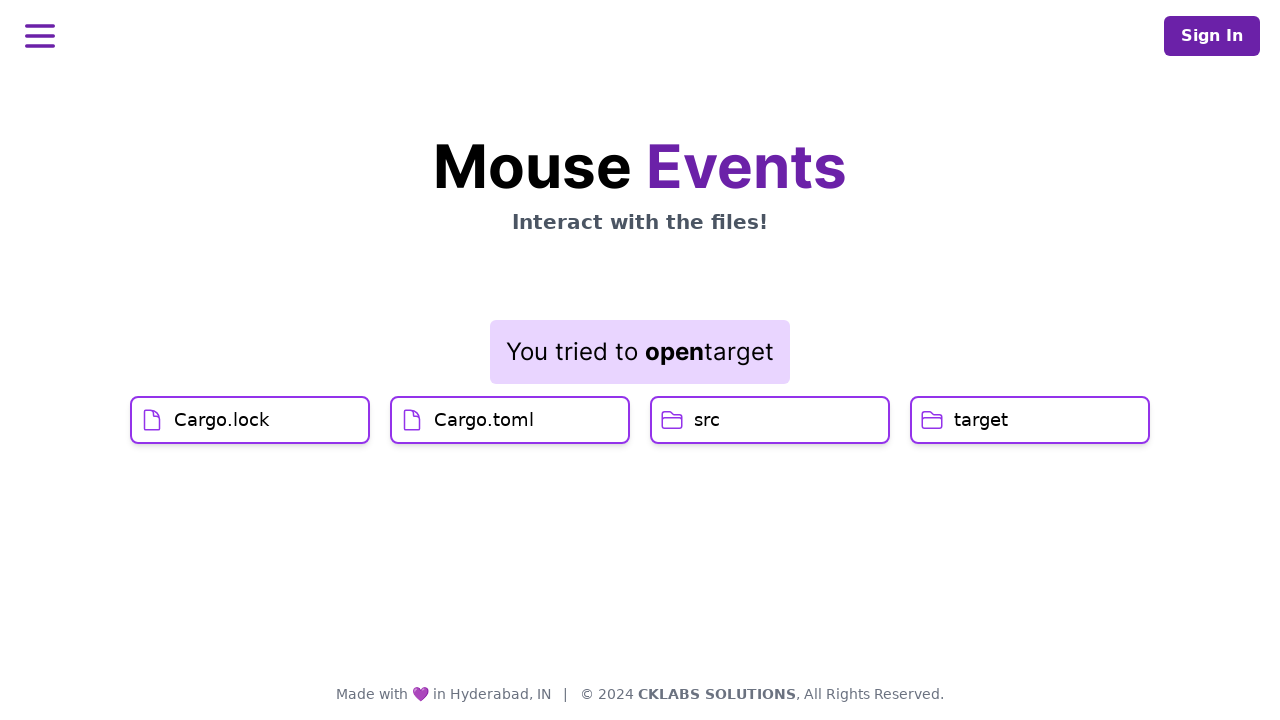